Demonstrates using the default browser context to navigate to a practice page. This is a minimal test that only loads the page.

Starting URL: https://www.rahulshettyacademy.com/loginpagePractise/

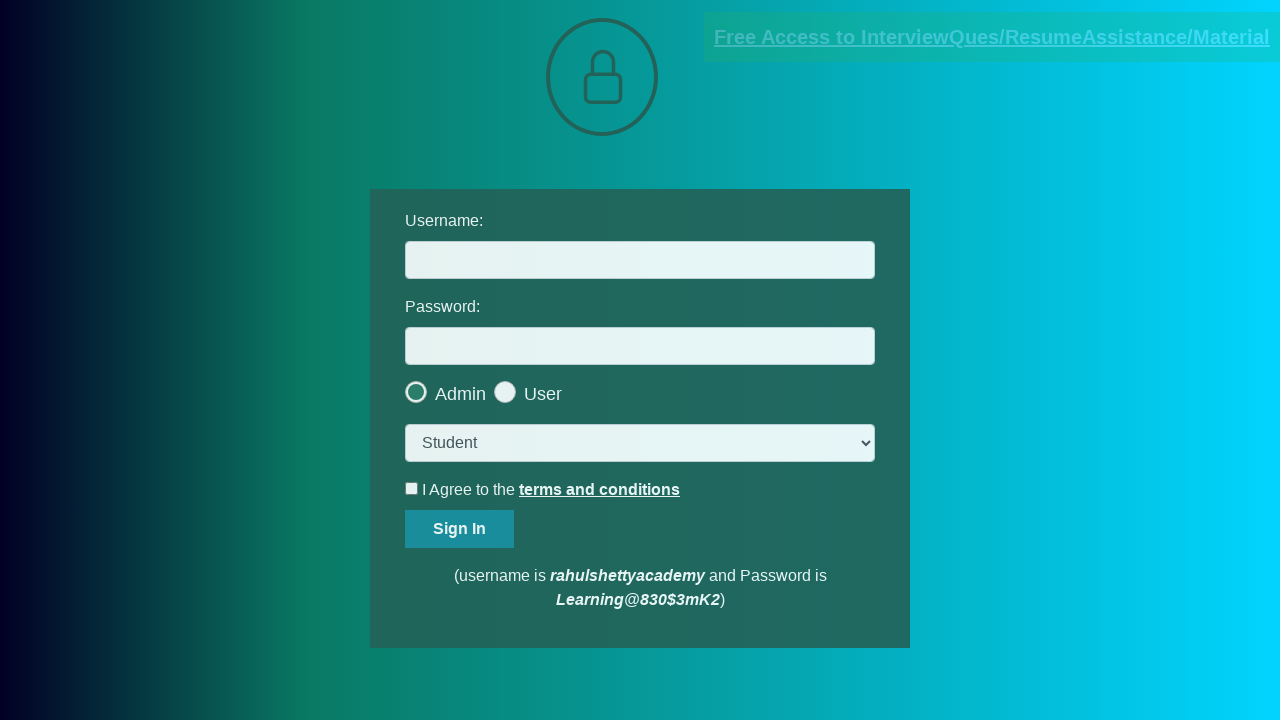

Page loaded and DOM content fully rendered at https://www.rahulshettyacademy.com/loginpagePractise/
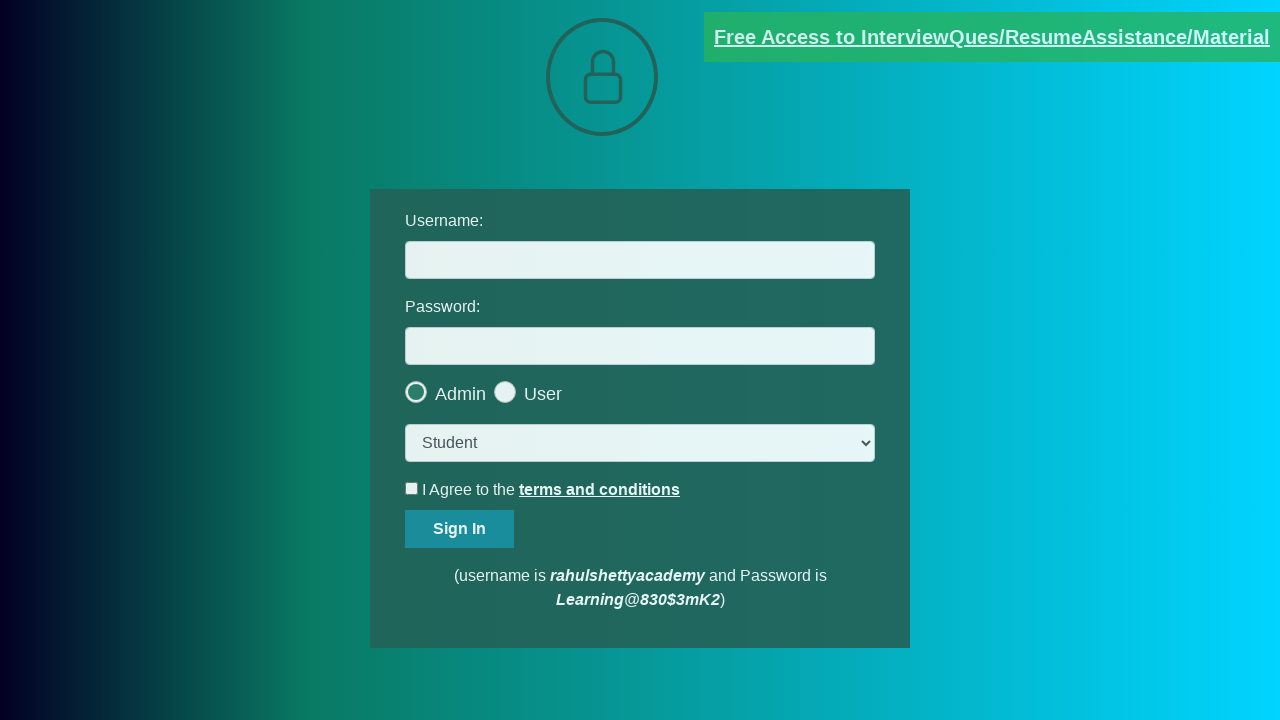

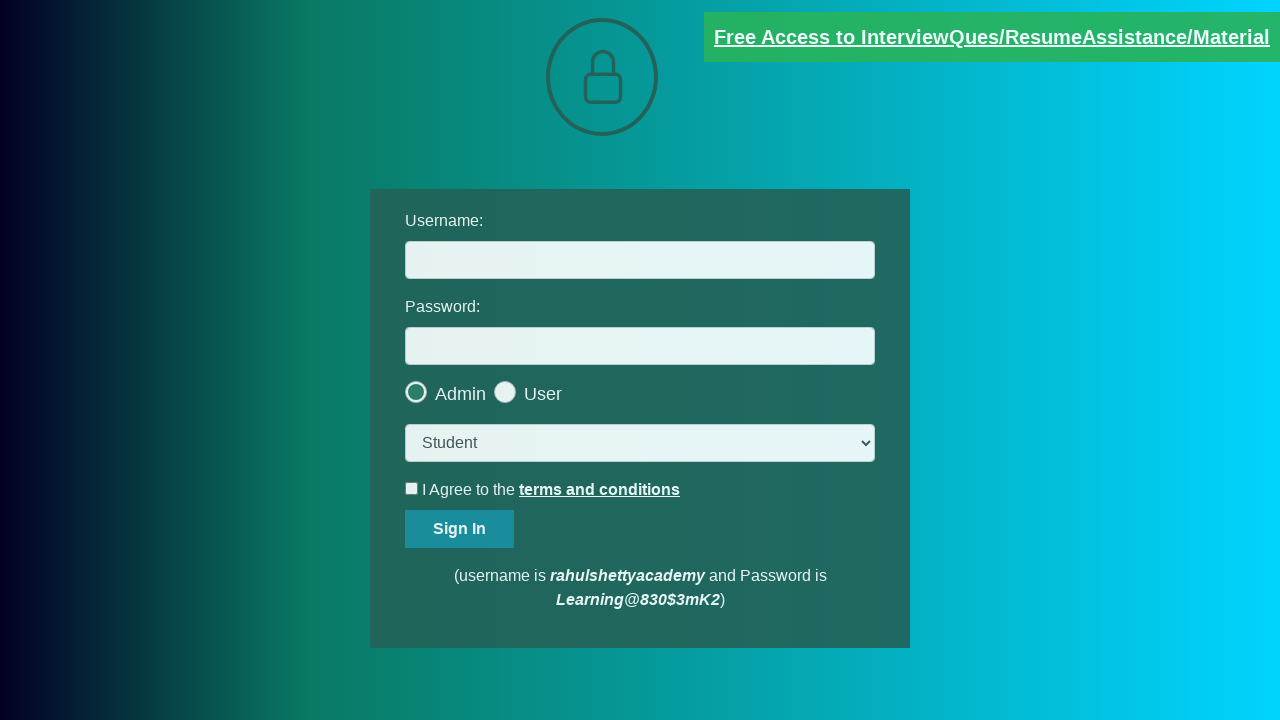